Tests simple JavaScript alert handling by clicking a button that triggers an alert, accepting it, and verifying the output message

Starting URL: https://www.hyrtutorials.com/p/alertsdemo.html

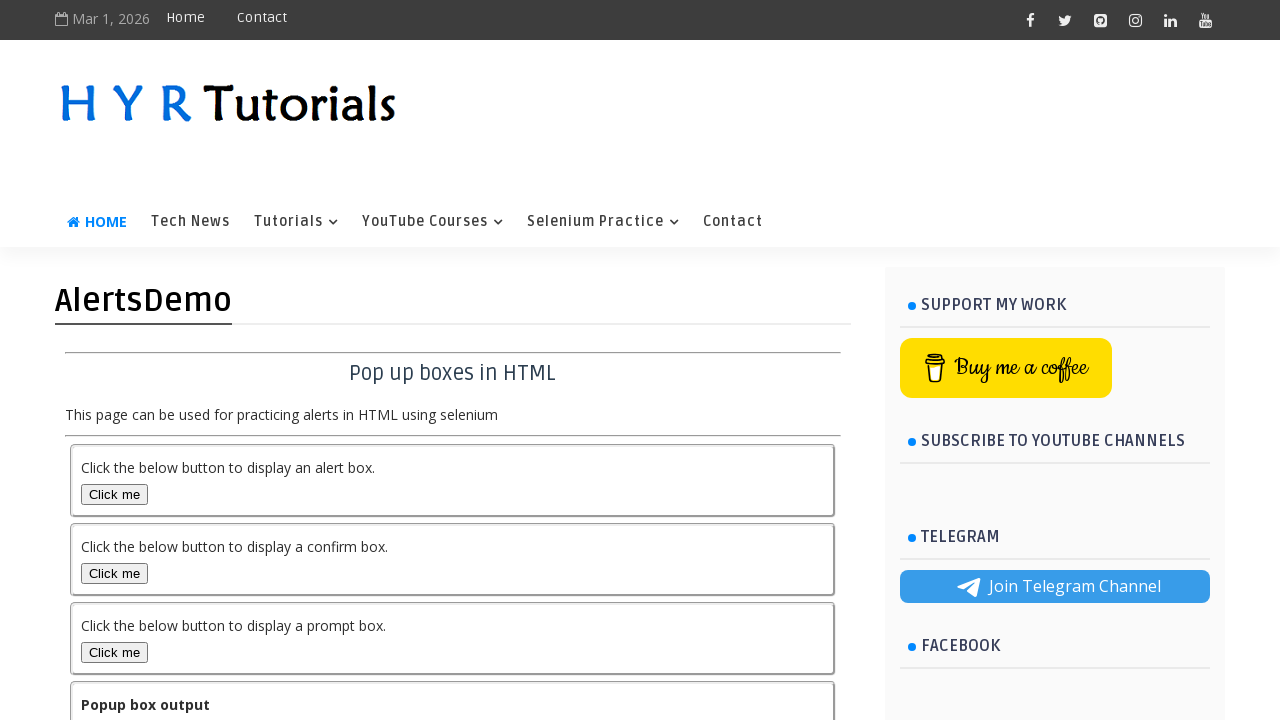

Clicked button to trigger simple alert at (114, 494) on #alertBox
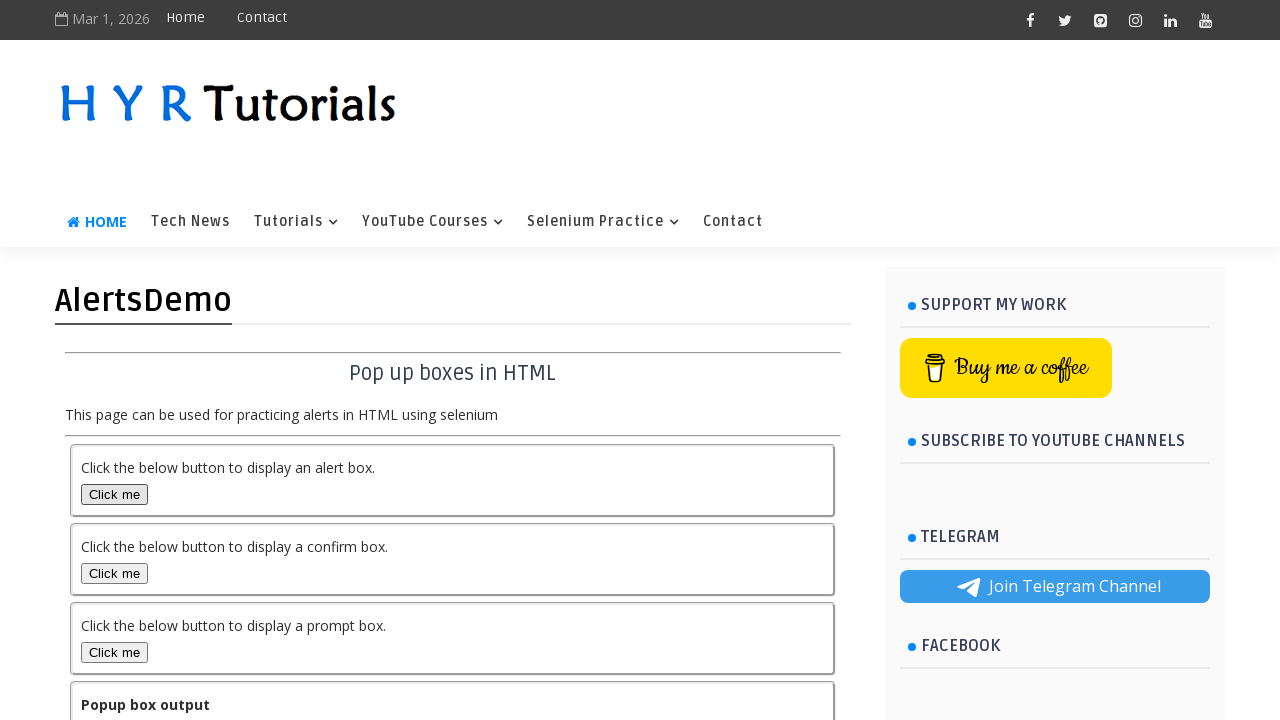

Set up dialog handler to accept alert
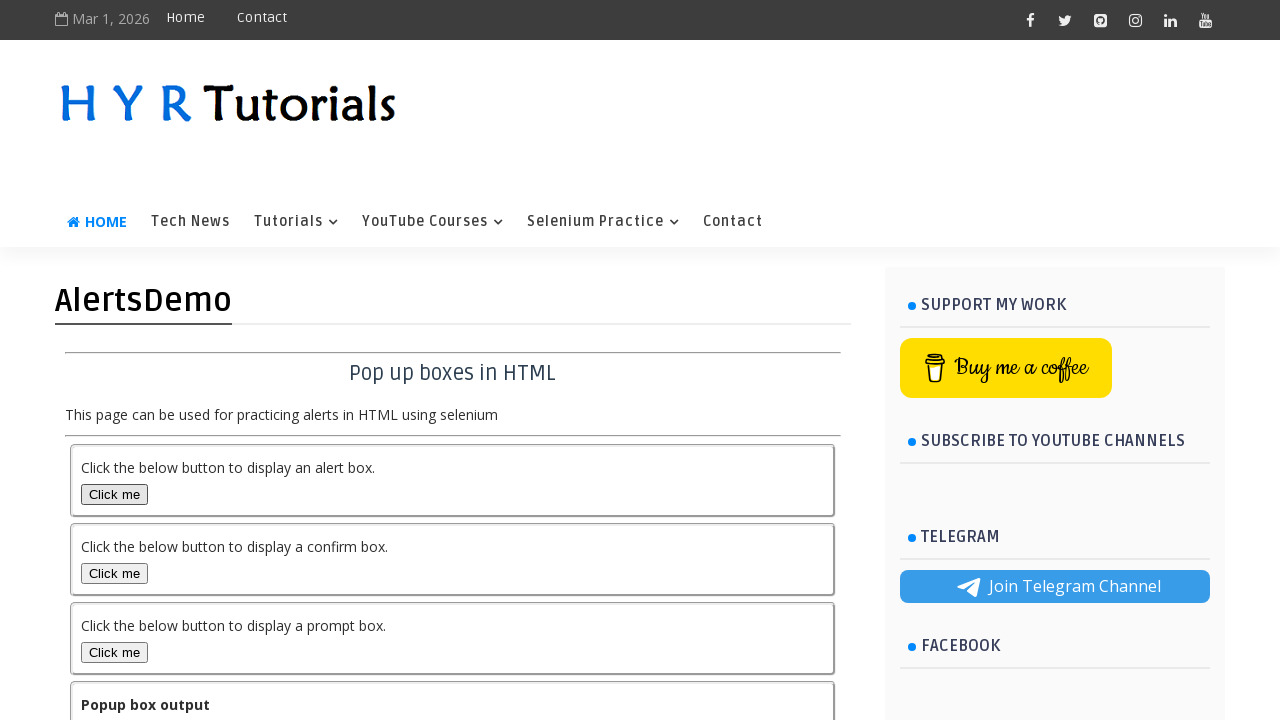

Output element loaded after accepting alert
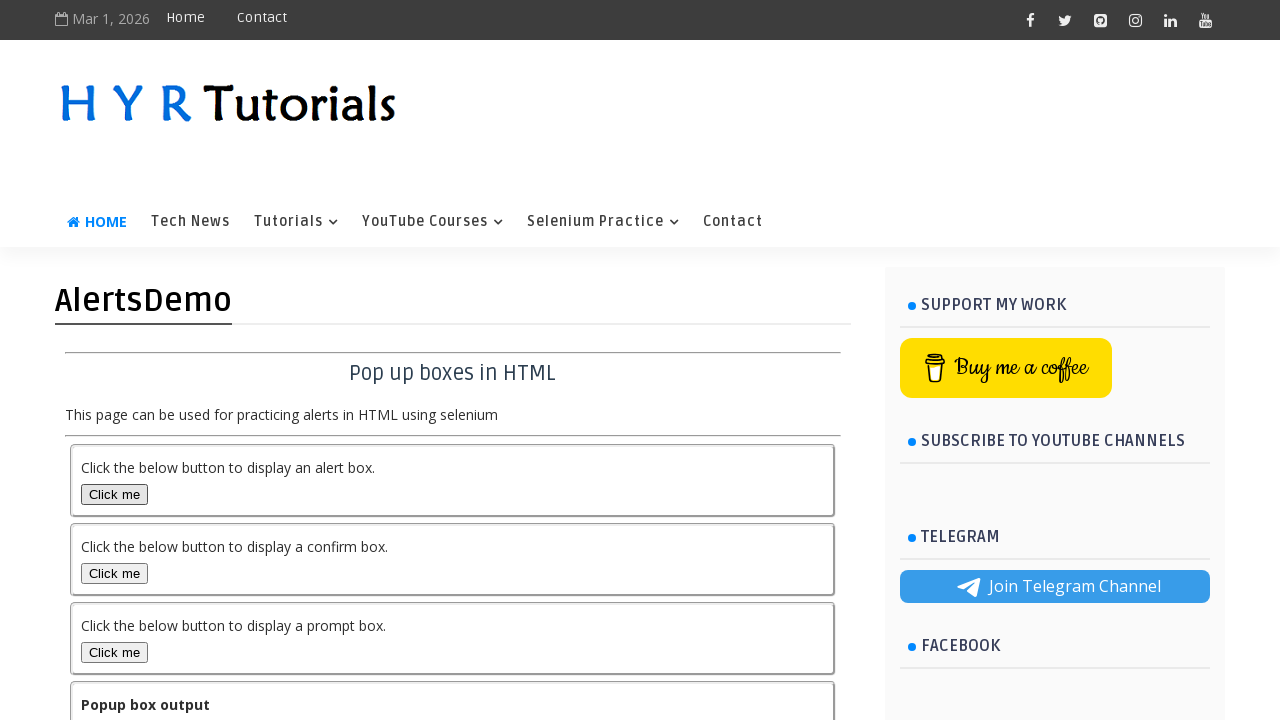

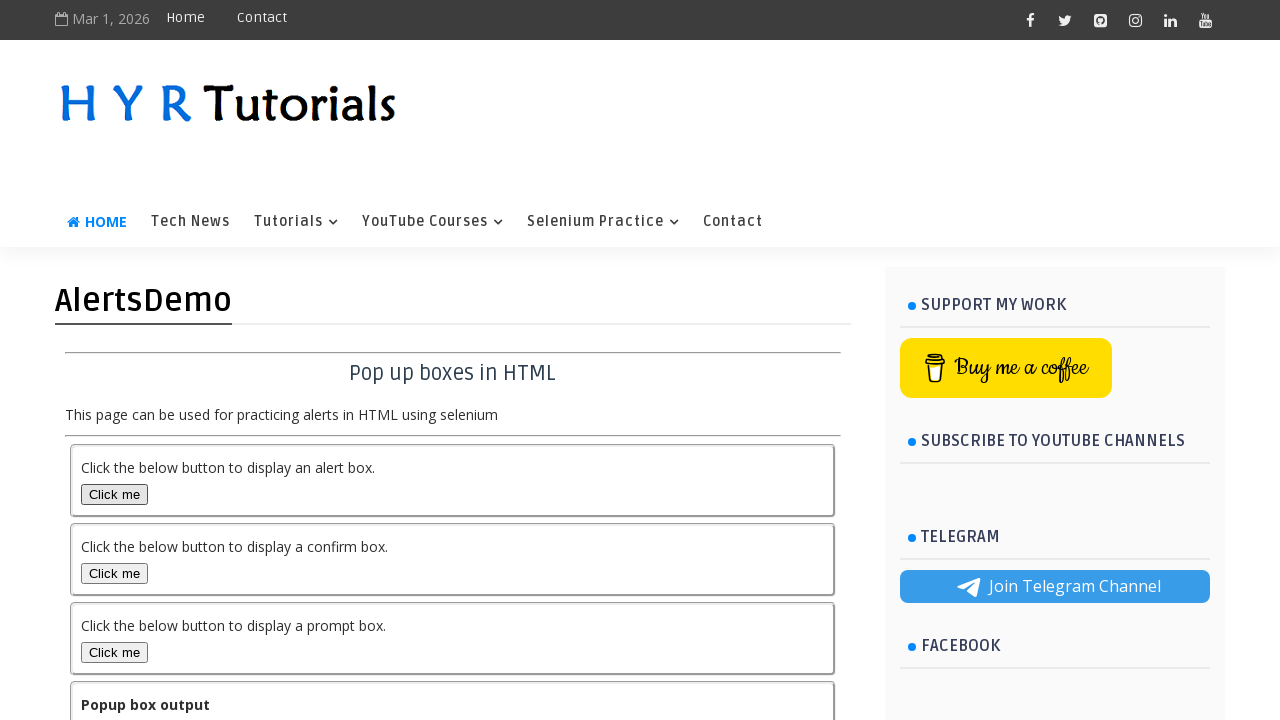